Tests e-commerce site functionality by searching for products, validating search results, adding items to cart, and verifying UI elements

Starting URL: https://rahulshettyacademy.com/seleniumPractise/#/

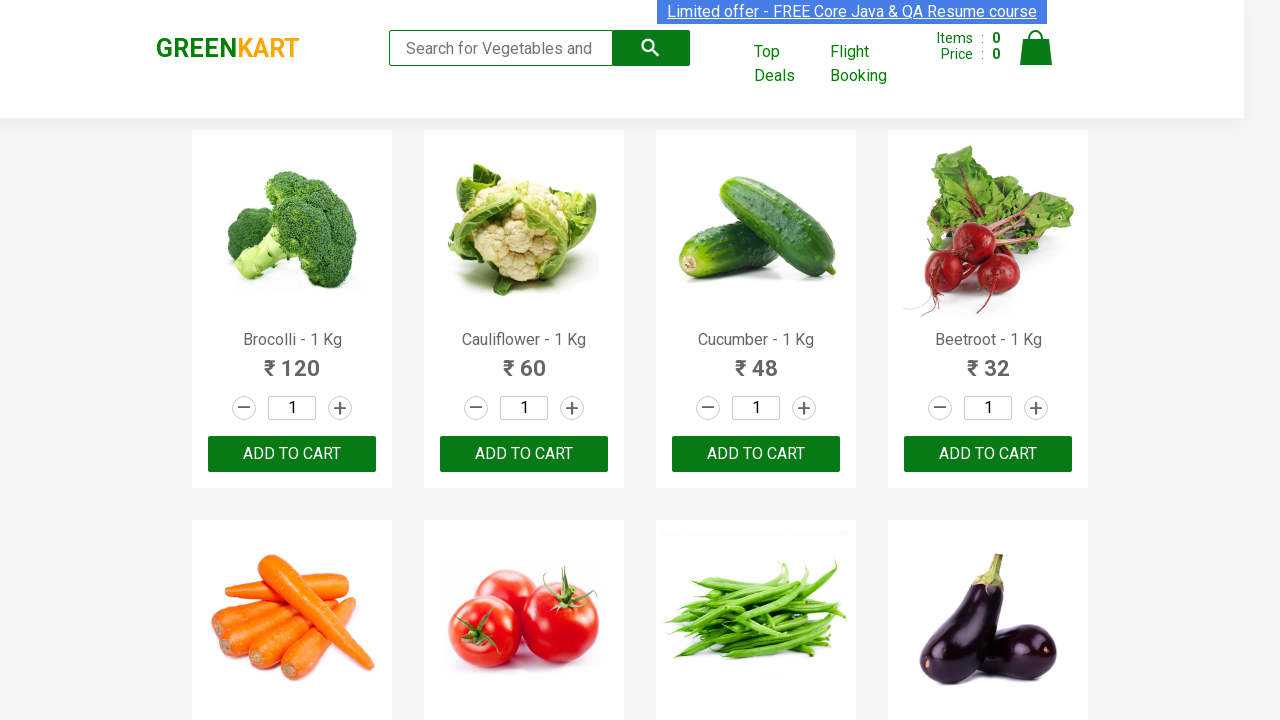

Filled search field with 'ca' to filter products on .search-keyword
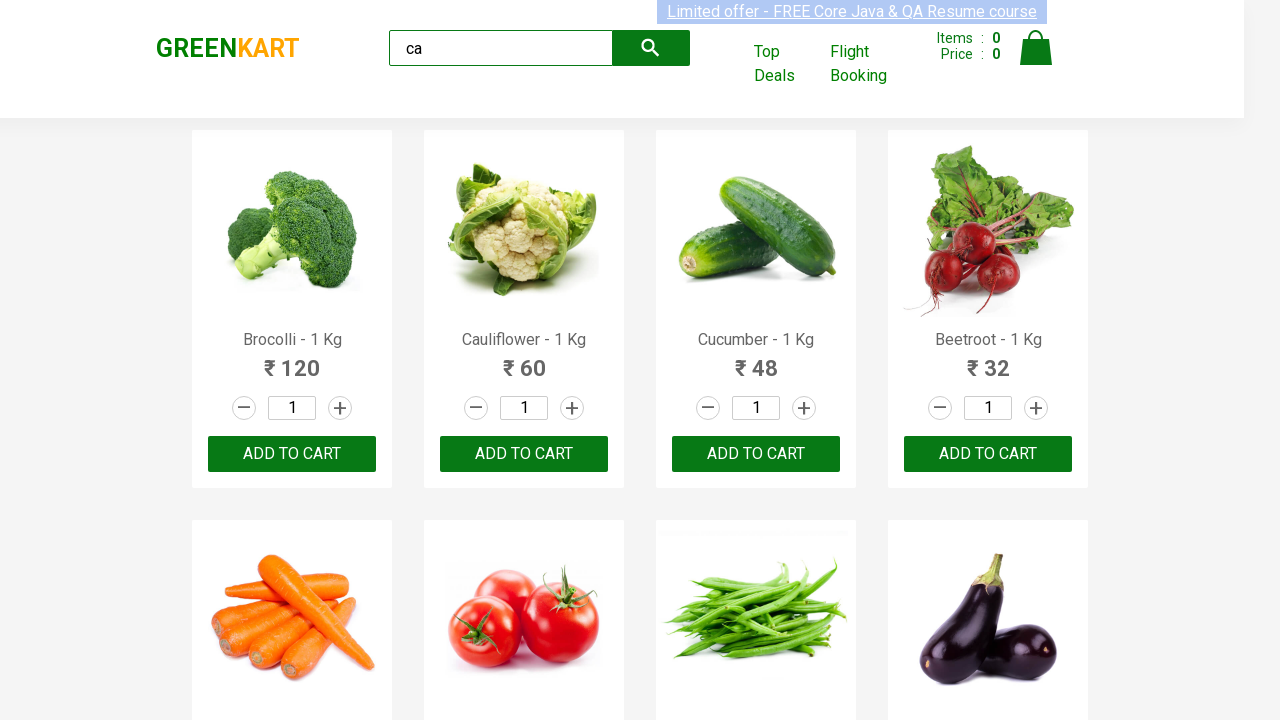

Waited 2 seconds for search results to filter
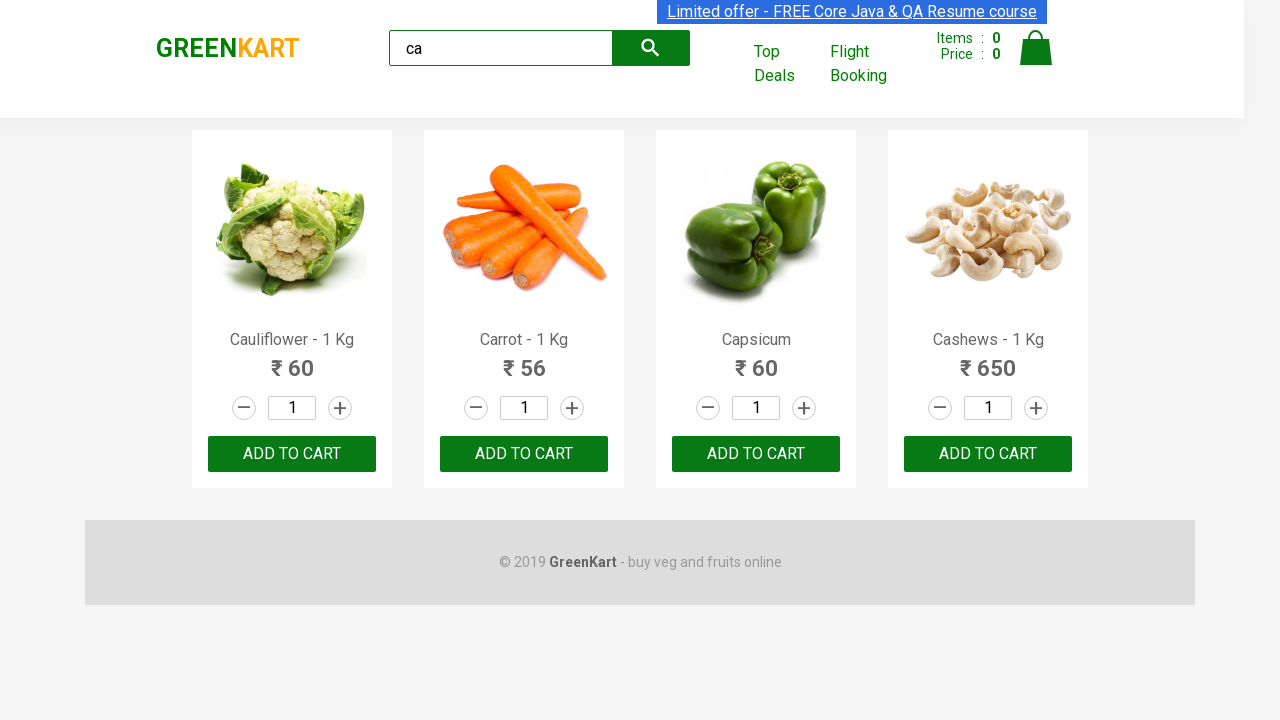

Verified filtered products are visible
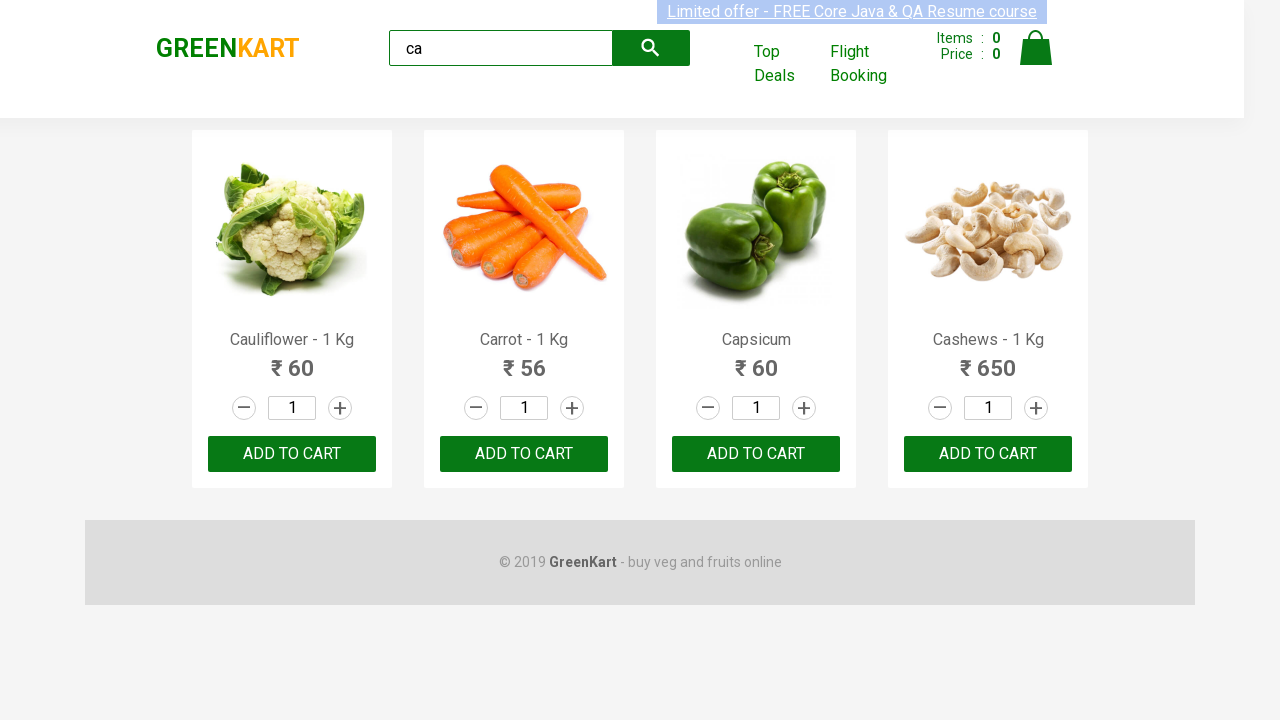

Clicked ADD TO CART for the 3rd visible product at (756, 454) on :nth-child(3) > .product-action > button
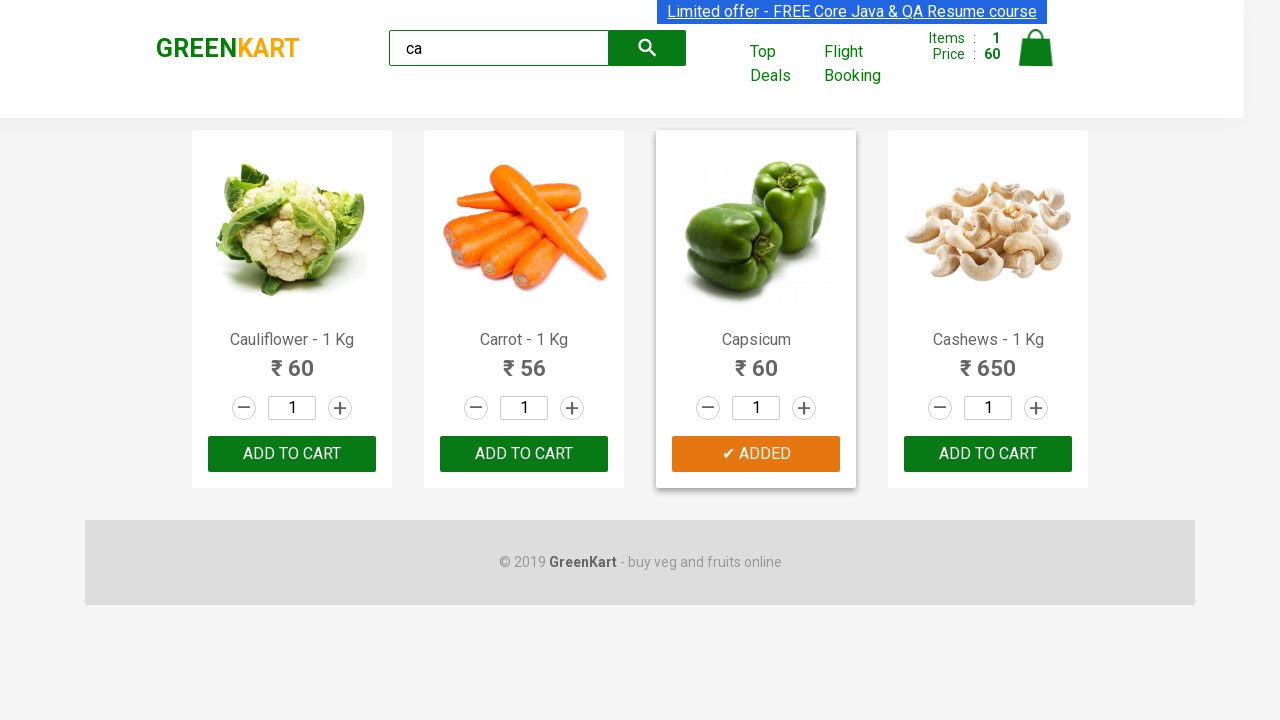

Clicked ADD TO CART for product at index 2 at (756, 454) on .products .product >> nth=2 >> internal:text="ADD TO CART"i
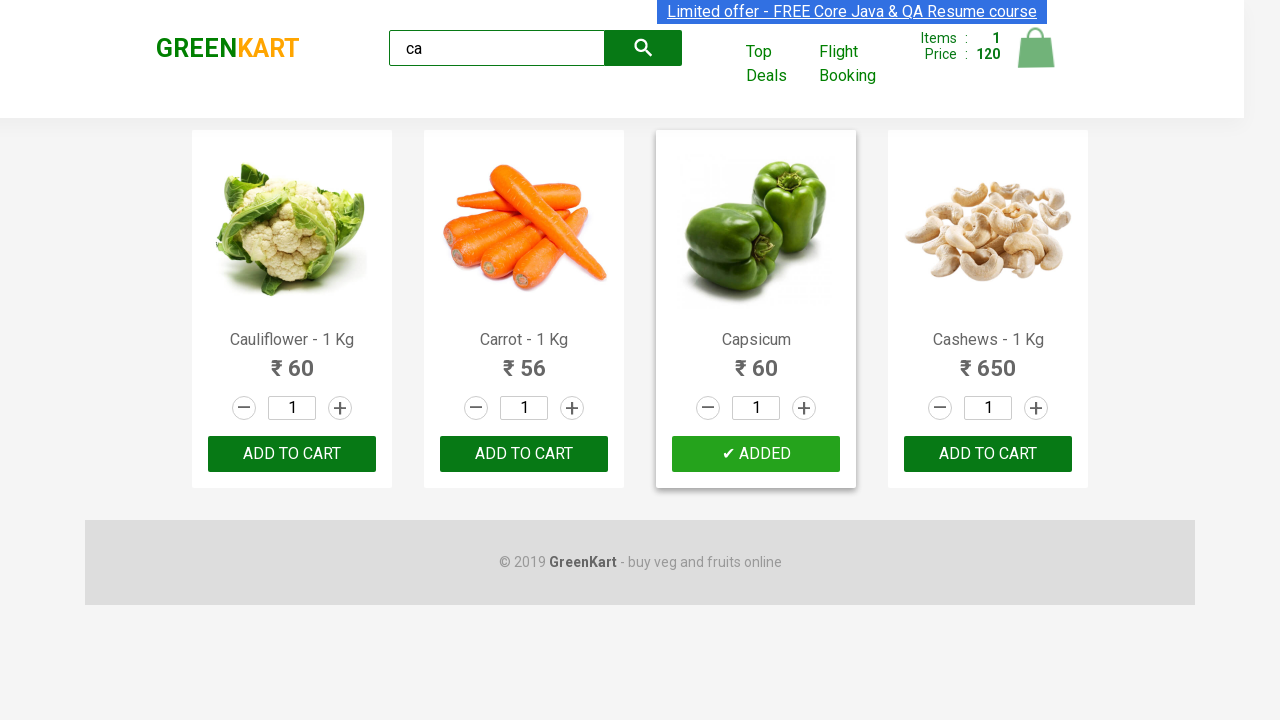

Found and clicked ADD TO CART for Cashews product (index 3) at (988, 454) on .products .product >> nth=3 >> button
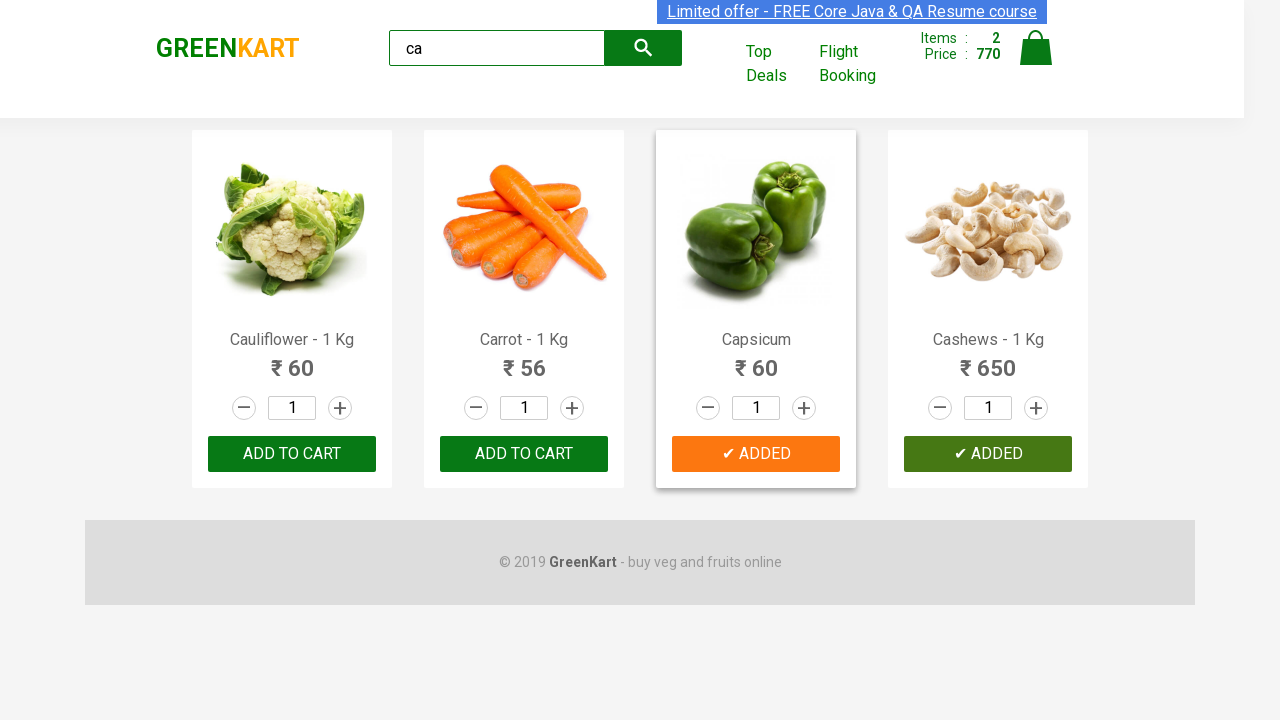

Verified brand text equals 'GREENKART'
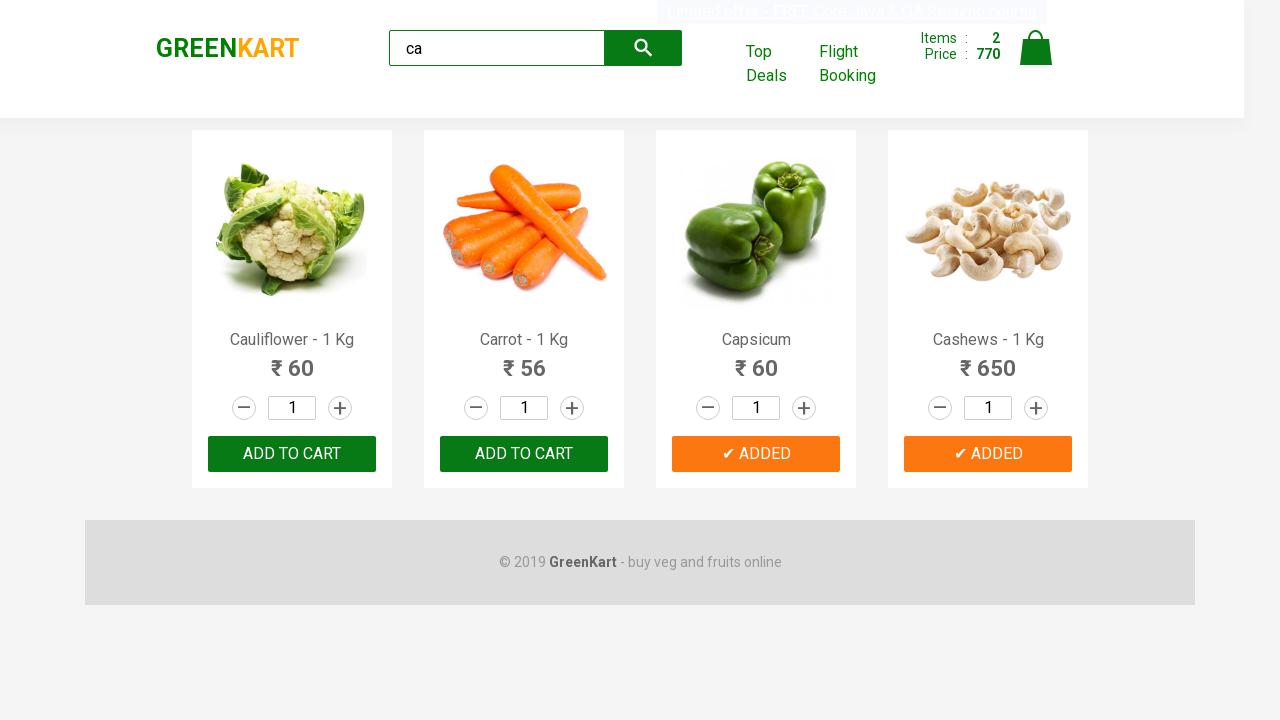

Clicked cart icon to view shopping cart at (1036, 48) on .cart-icon > img
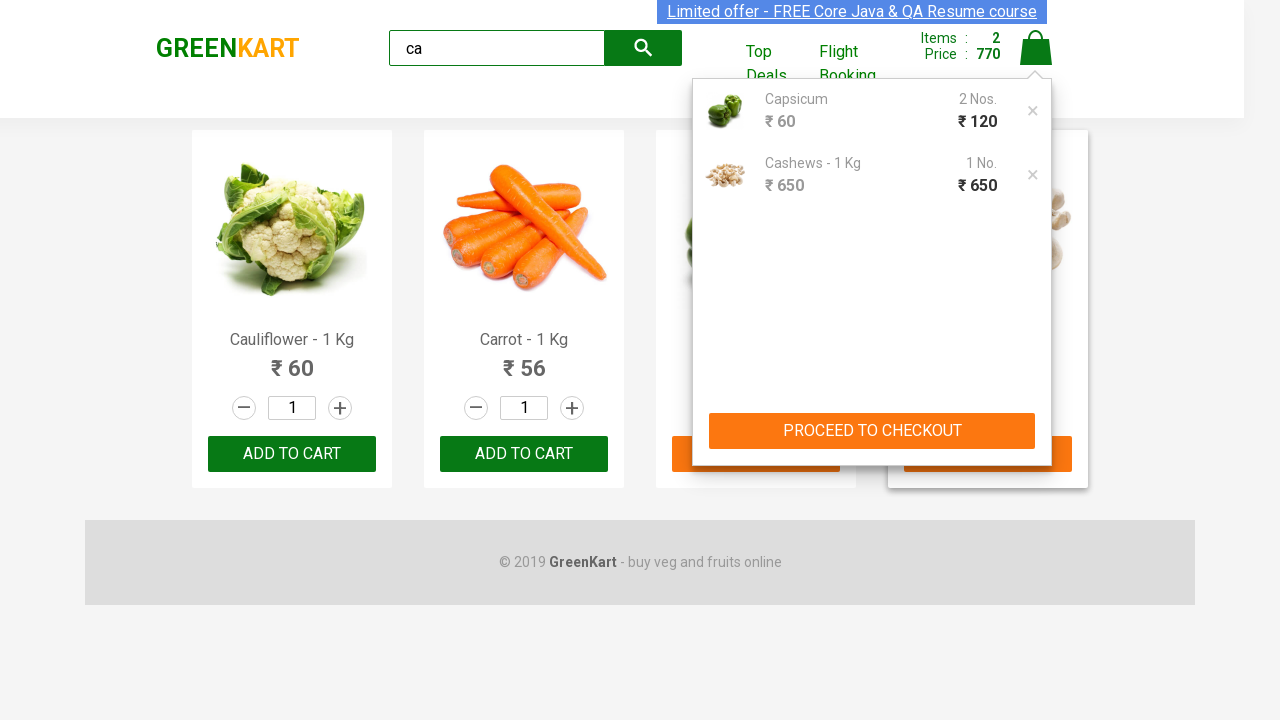

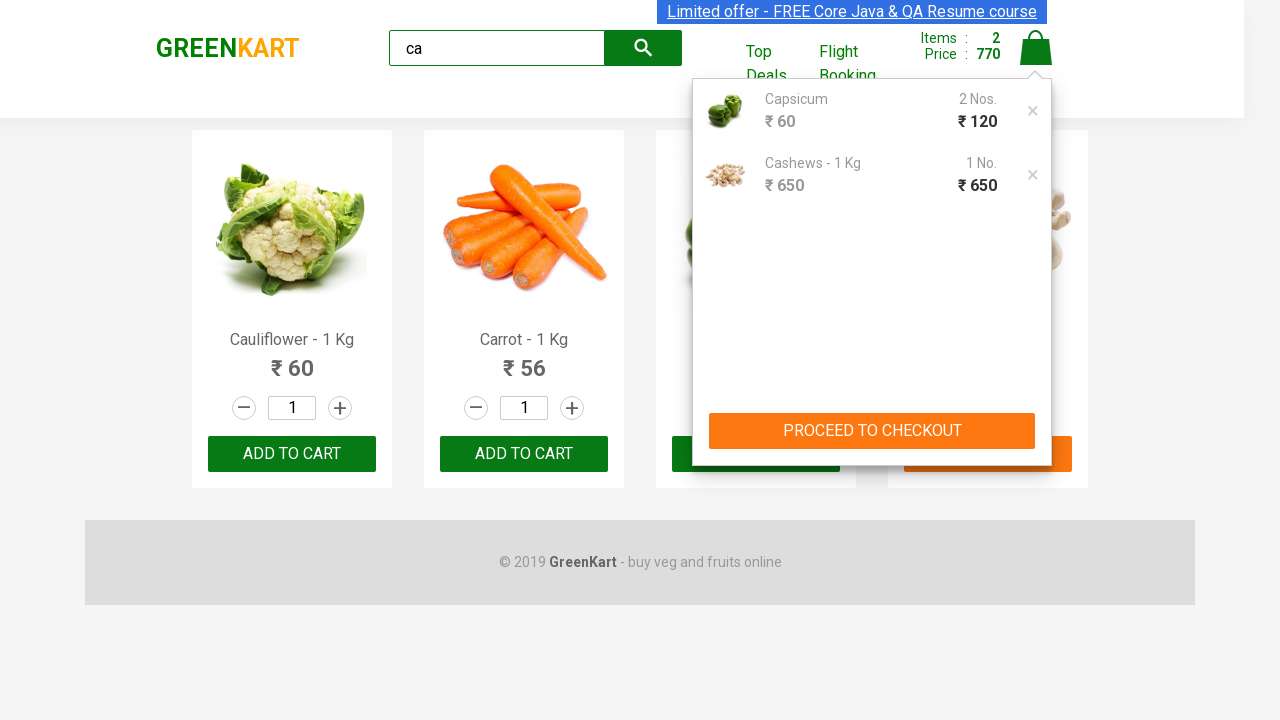